Tests sorting the Due column in descending order by clicking the column header twice and verifying the values are sorted in reverse order

Starting URL: http://the-internet.herokuapp.com/tables

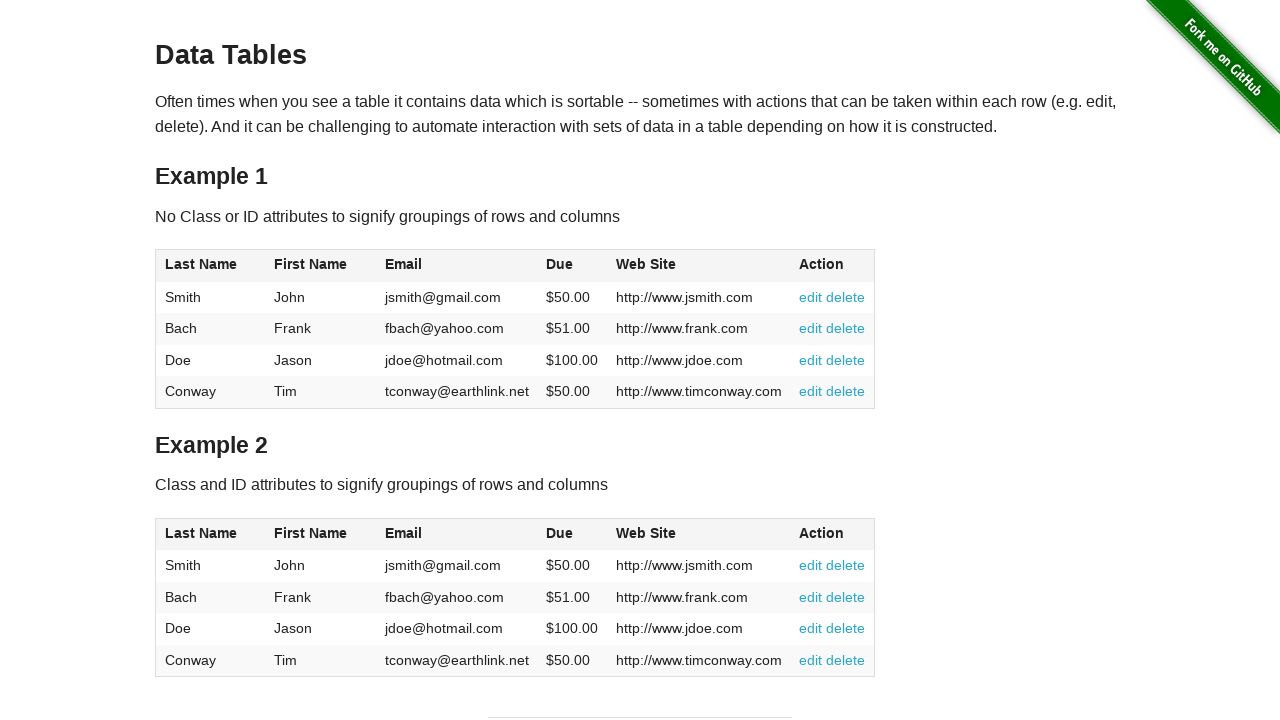

Clicked Due column header first time to sort ascending at (572, 266) on #table1 thead tr th:nth-child(4)
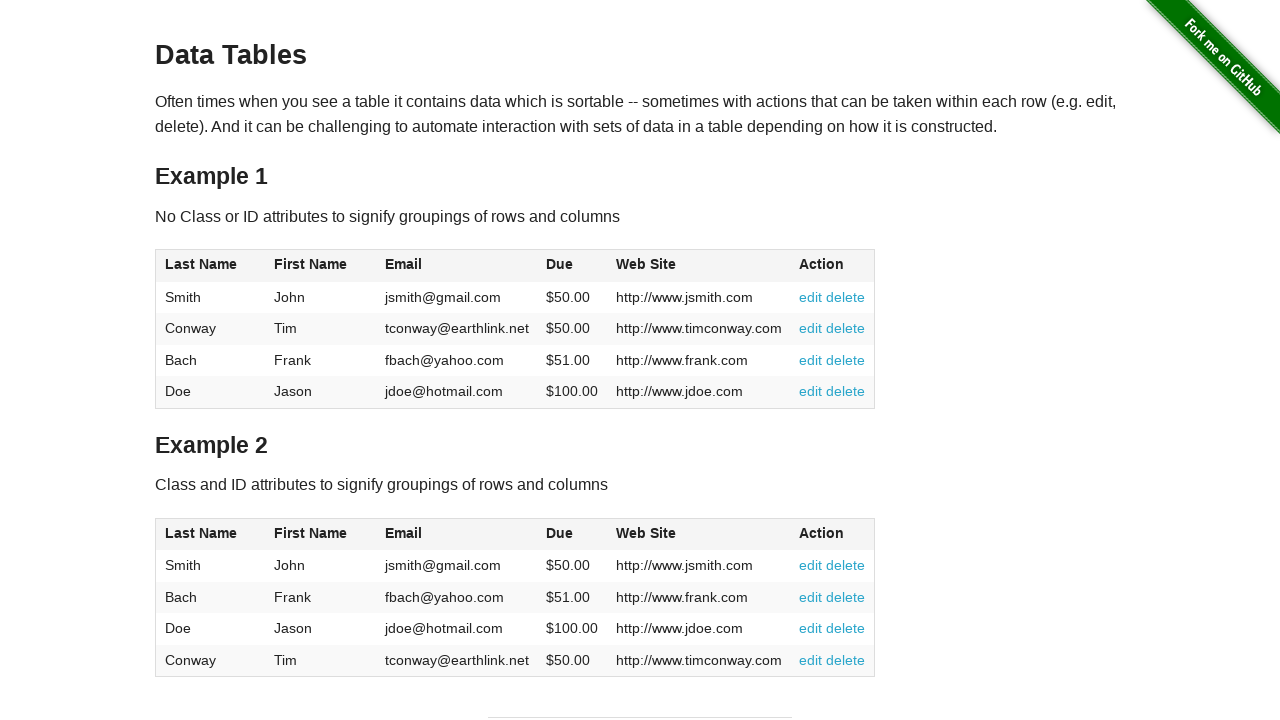

Clicked Due column header second time to sort descending at (572, 266) on #table1 thead tr th:nth-child(4)
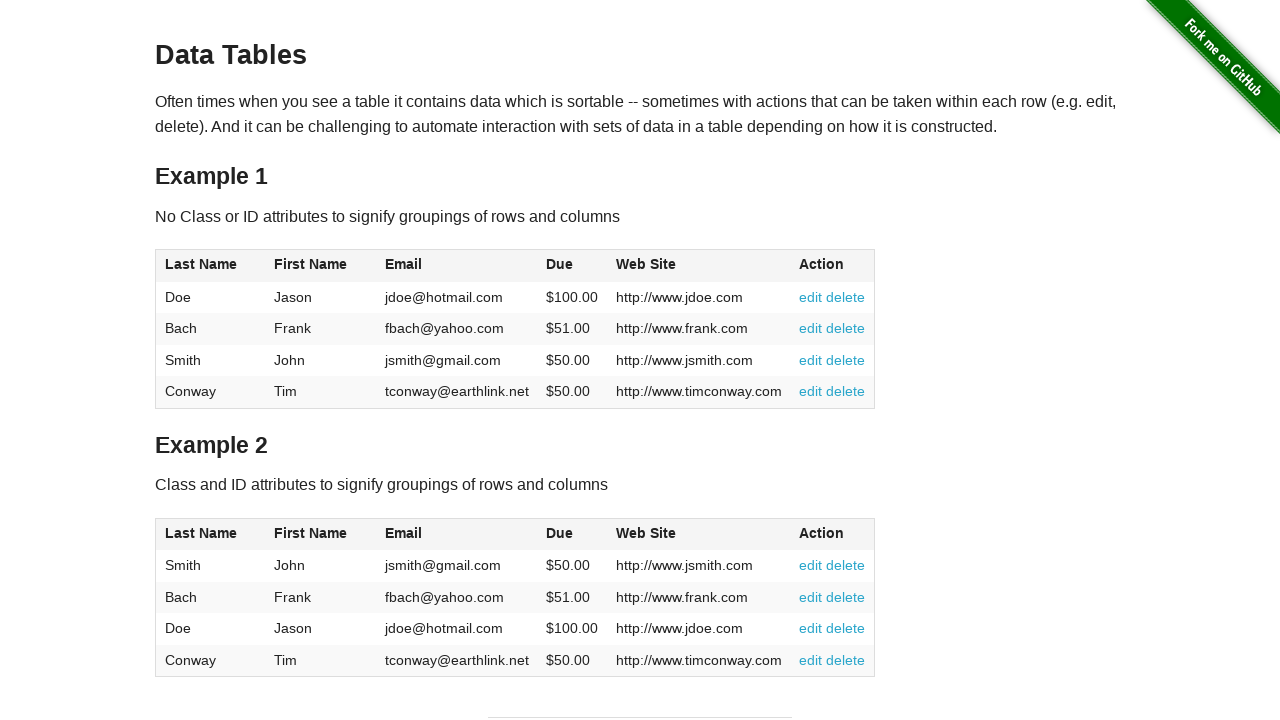

Waited for Due column data to be present in table
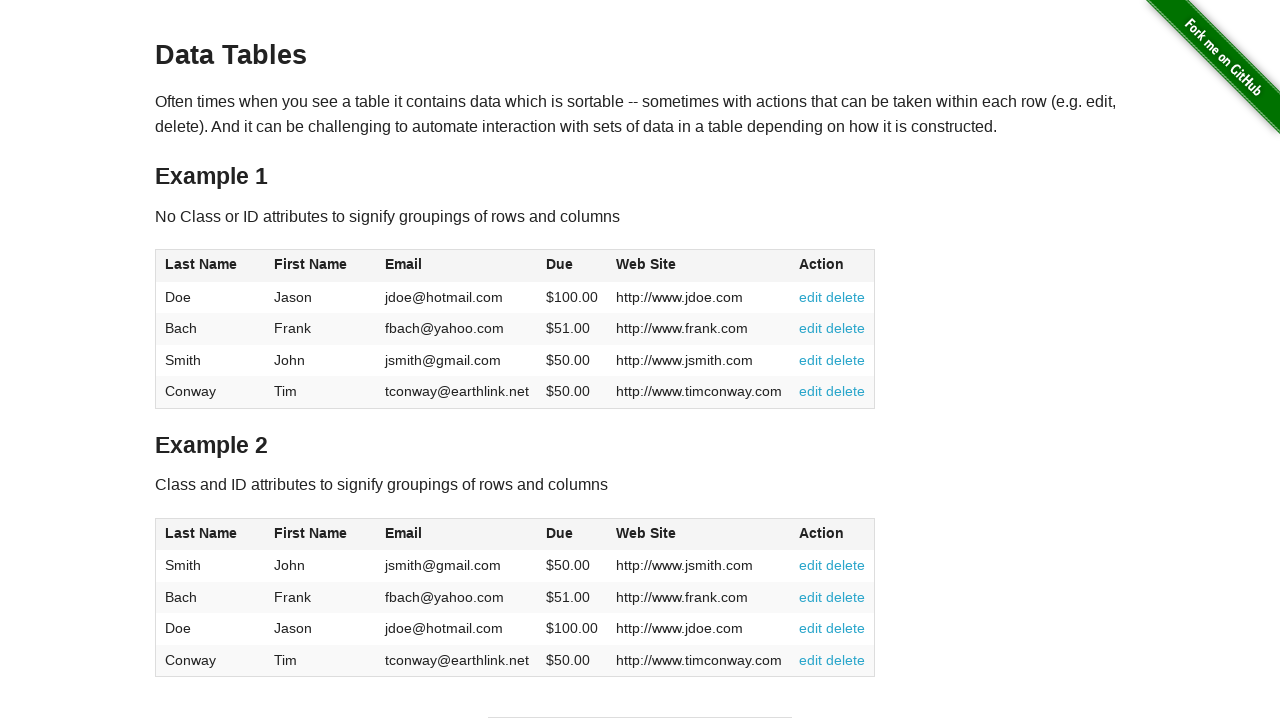

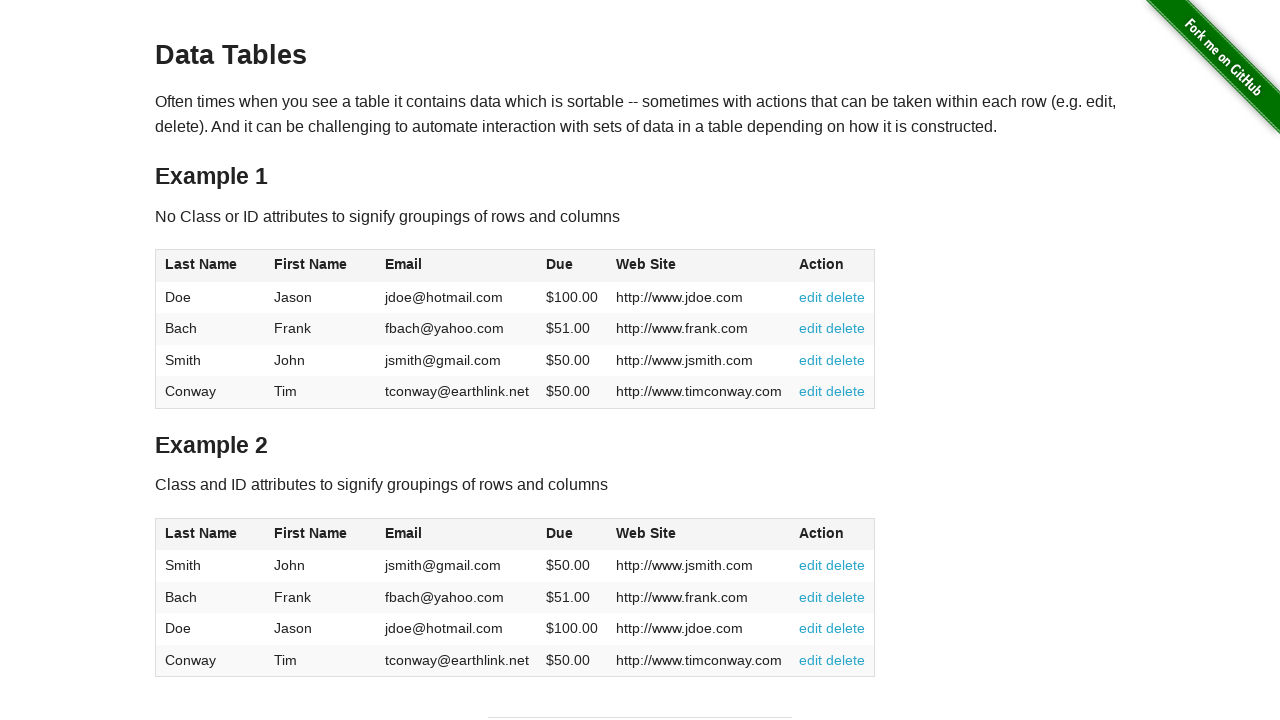